Navigates to a CSDN blog page and verifies that article links are present on the page

Starting URL: https://blog.csdn.net/lzw_java?type=blog

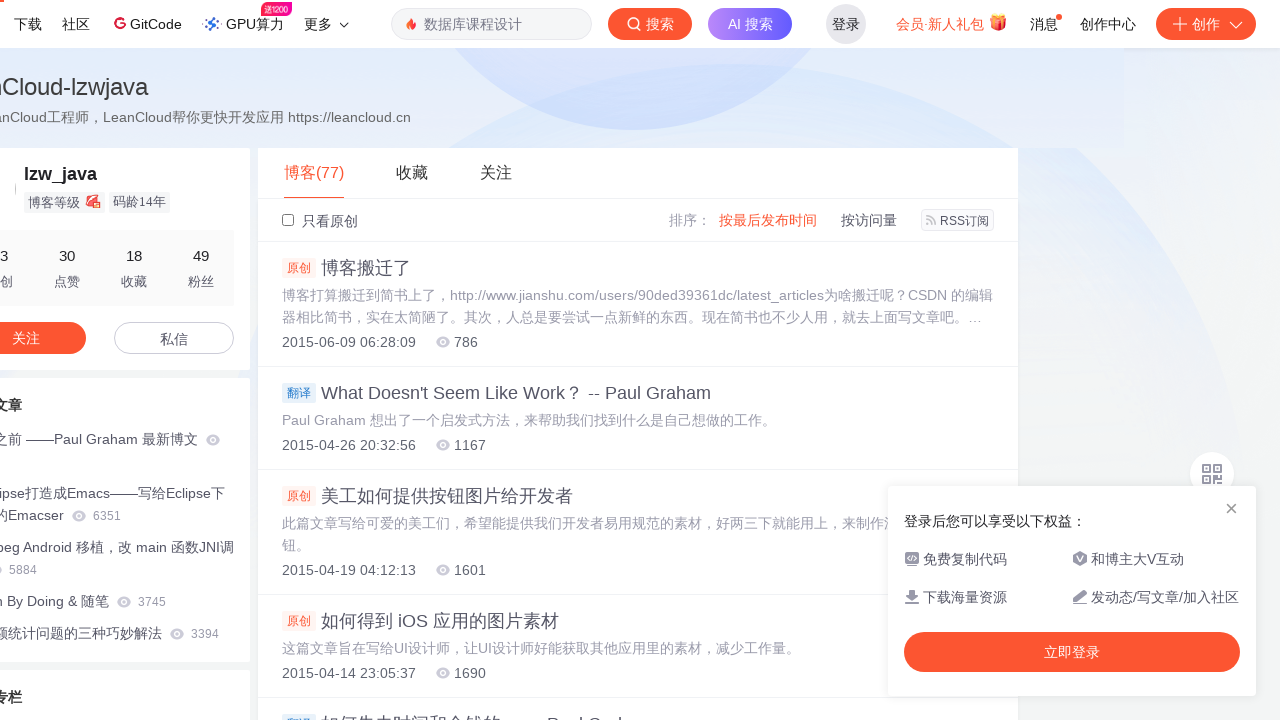

Navigated to CSDN blog page for lzw_java
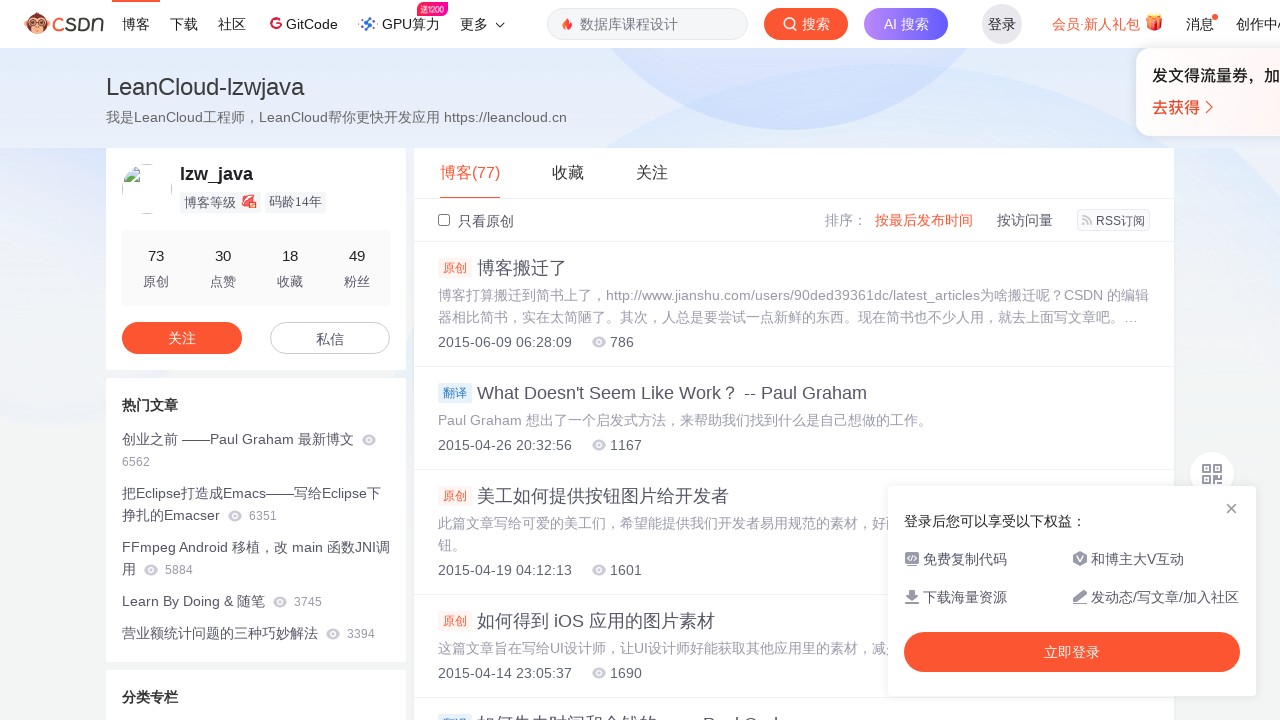

Waited for article links to load on the page
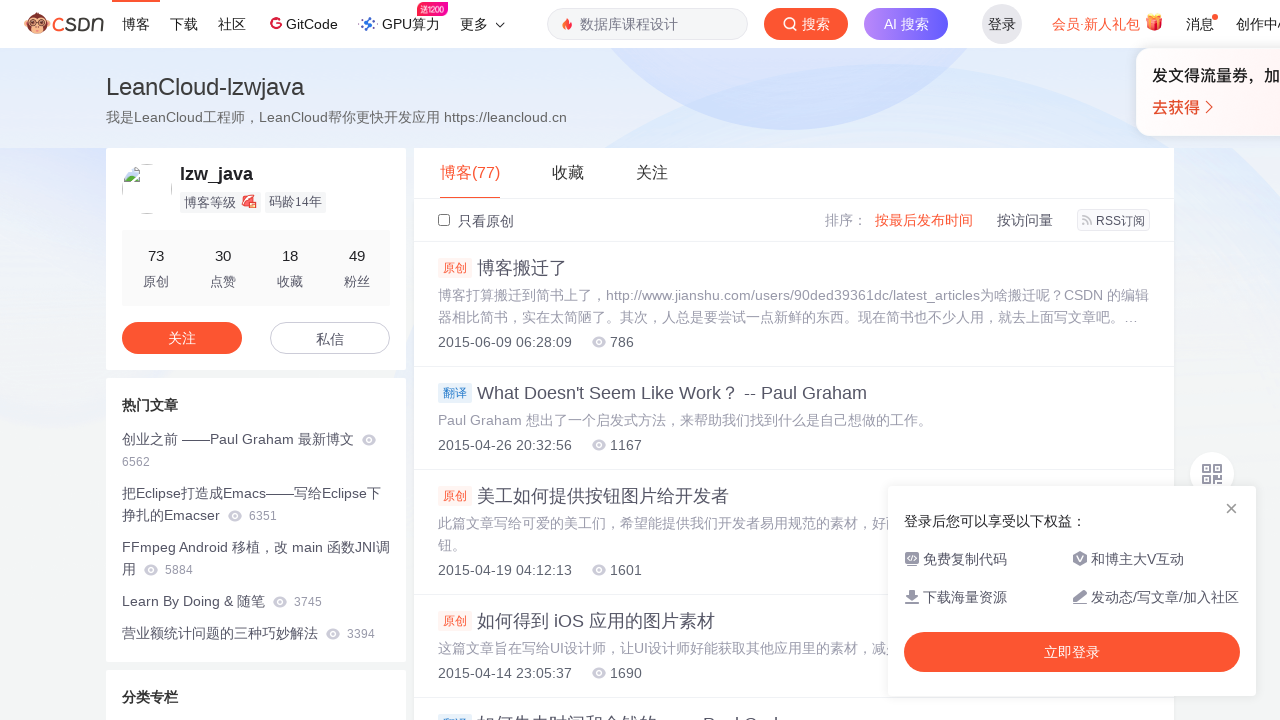

Found 75 article links on the page
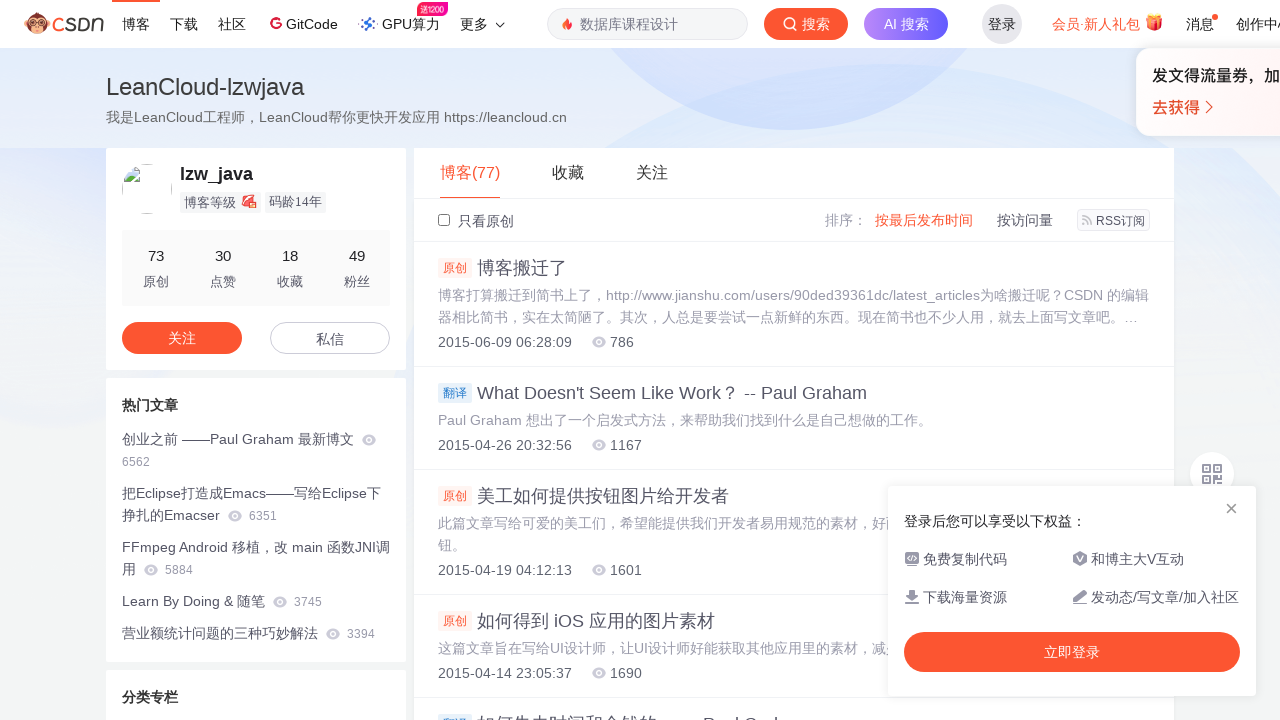

Verified that article links are present on the page
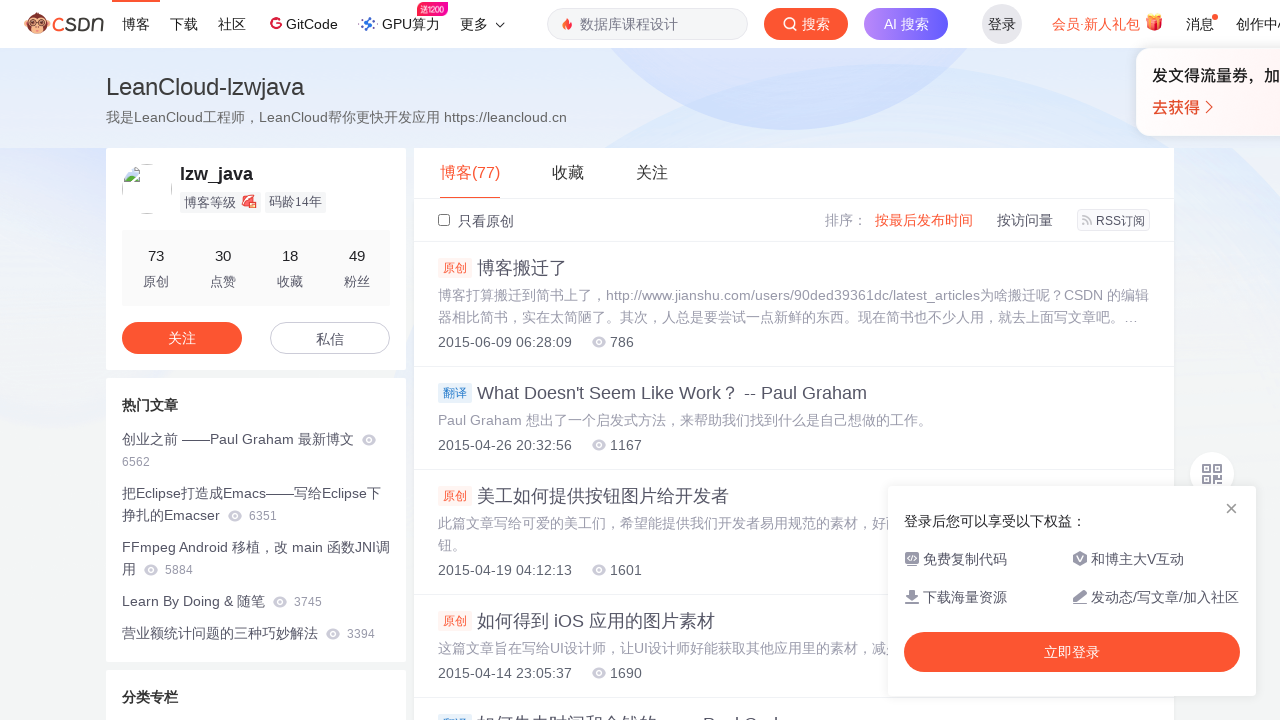

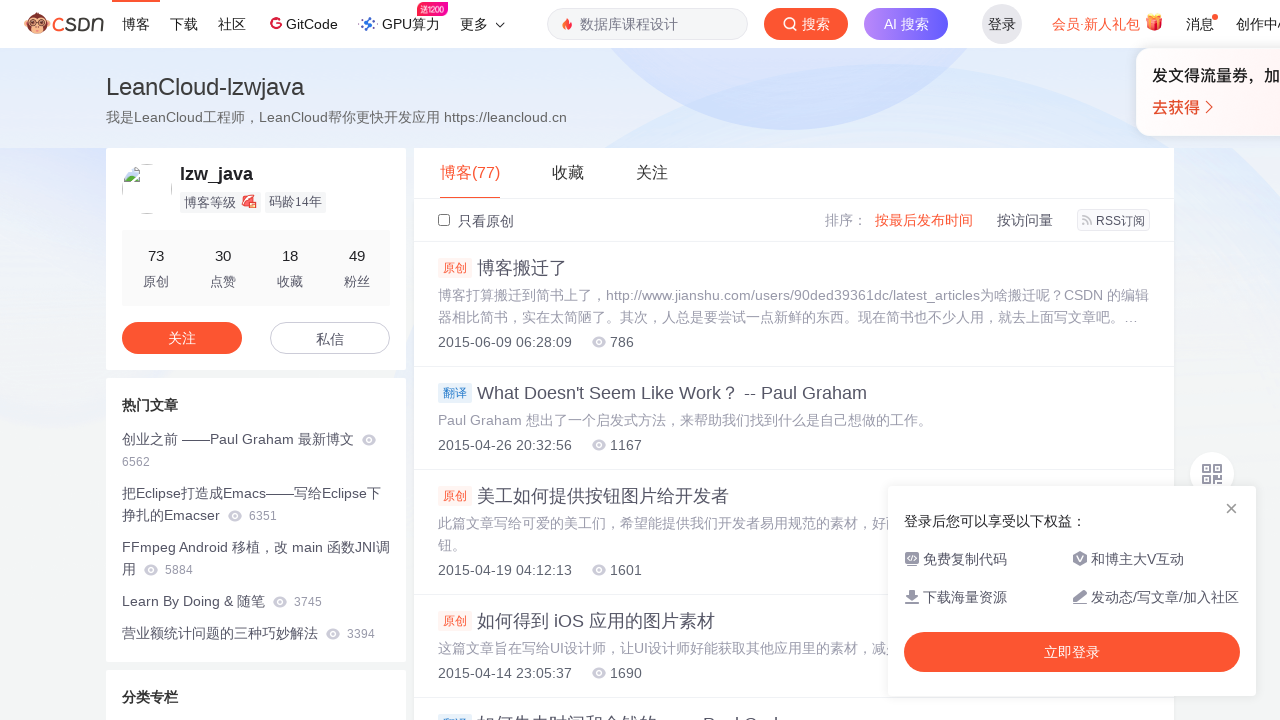